Tests adding multiple elements by clicking the Add Element button 10 times, then removes the 5th added element

Starting URL: https://the-internet.herokuapp.com/add_remove_elements/

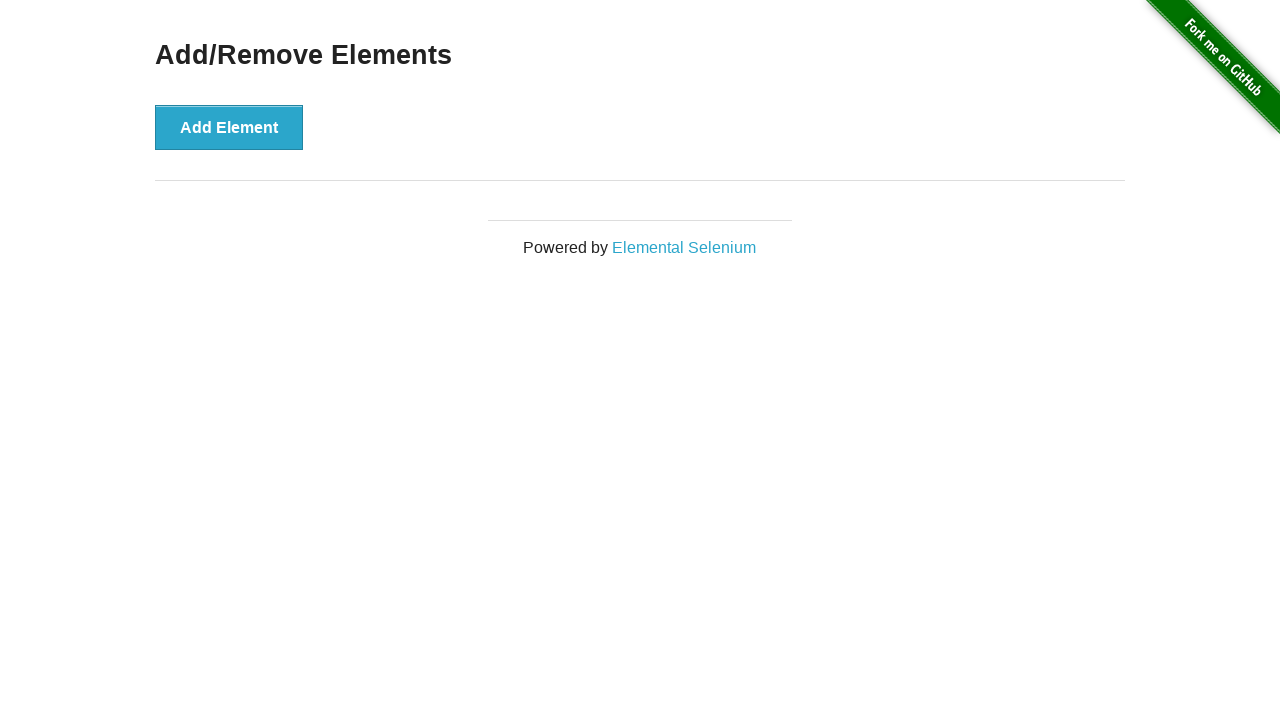

Navigated to Add/Remove Elements page
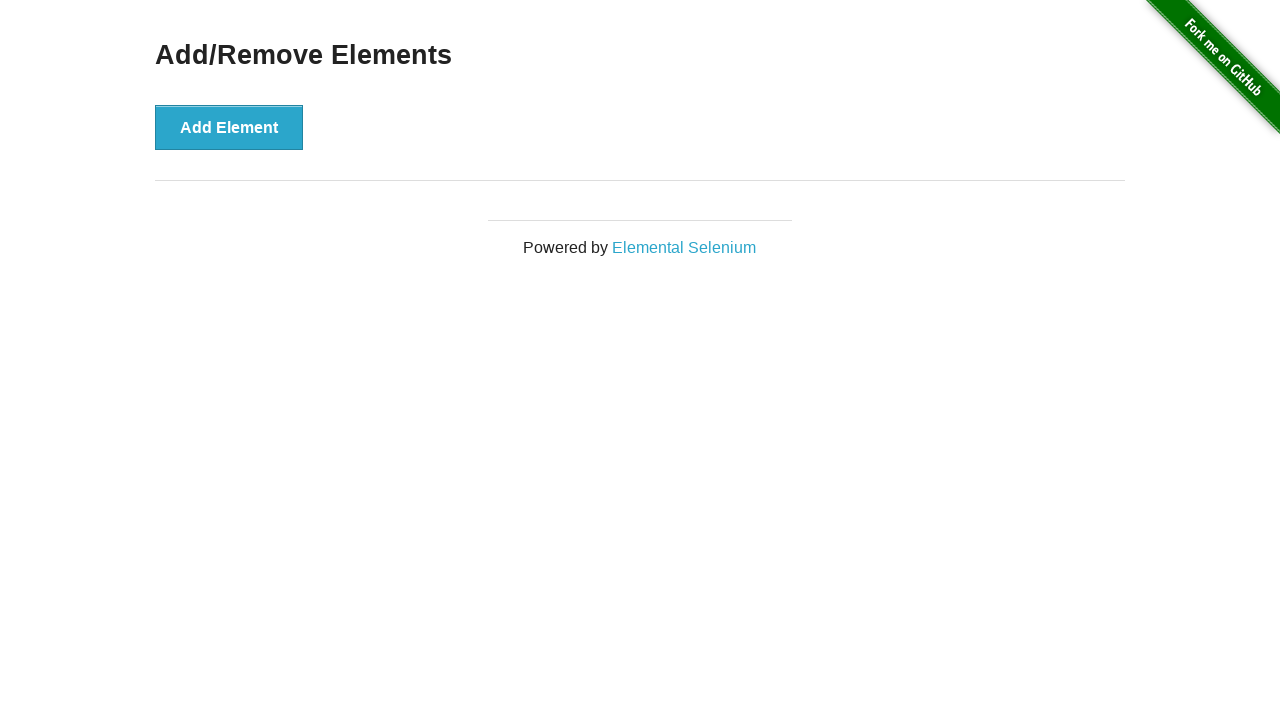

Clicked Add Element button (iteration 1/10) at (229, 127) on button:has-text('Add Element')
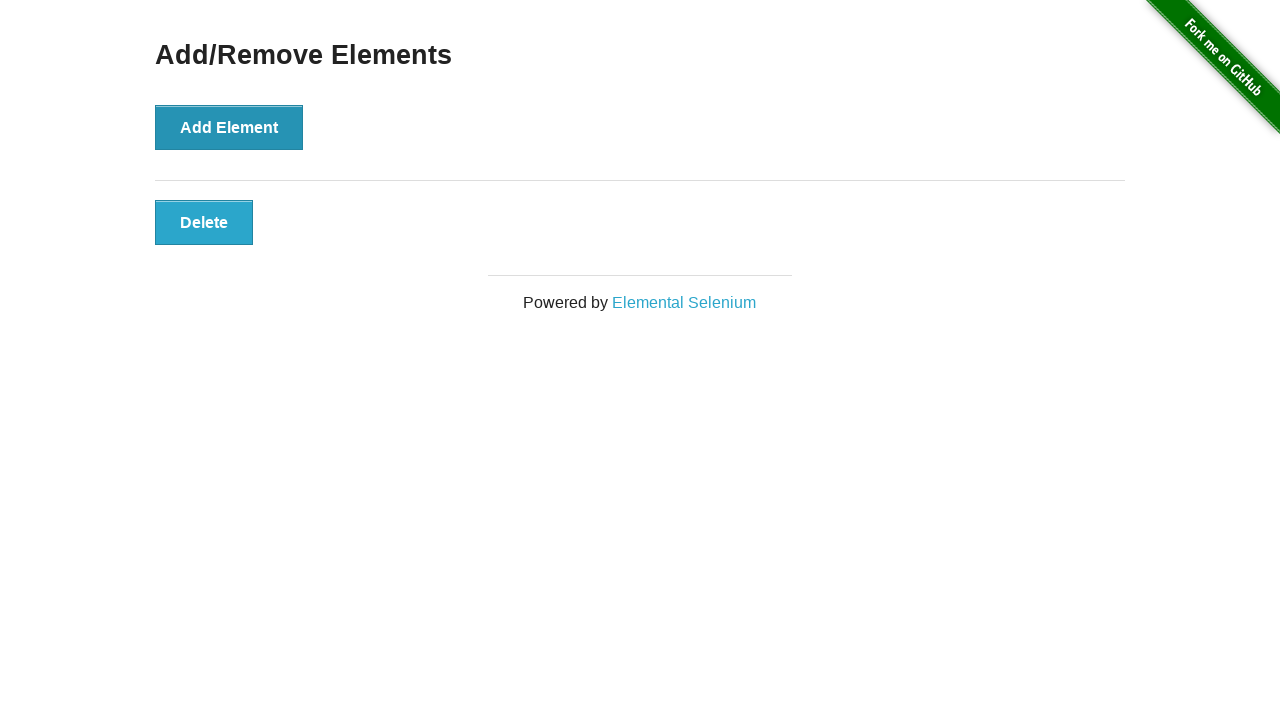

Waited 500ms after adding element (iteration 1/10)
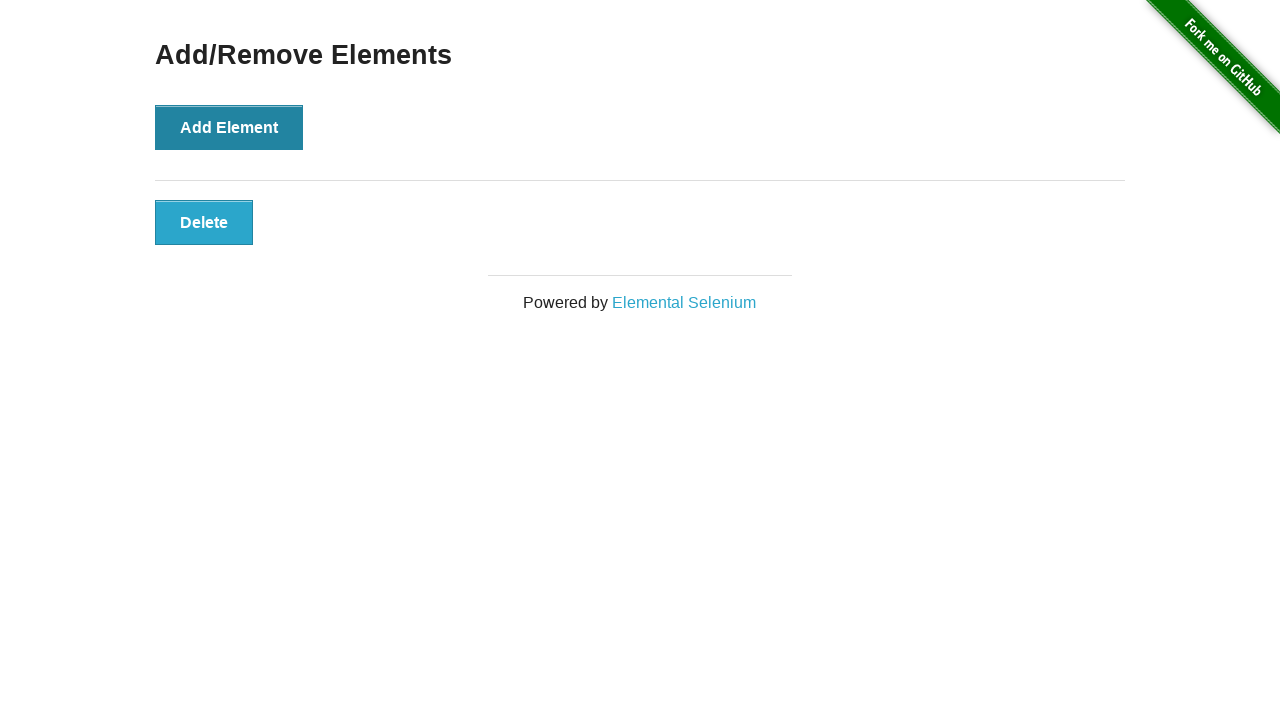

Clicked Add Element button (iteration 2/10) at (229, 127) on button:has-text('Add Element')
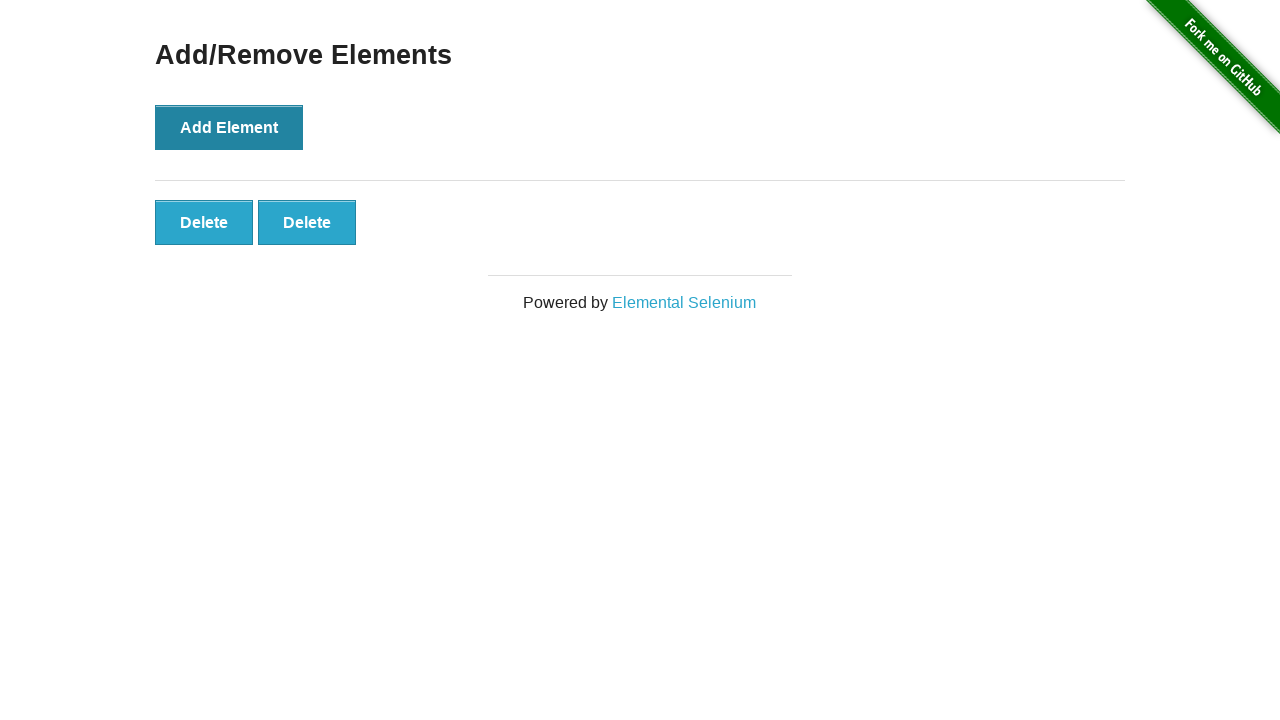

Waited 500ms after adding element (iteration 2/10)
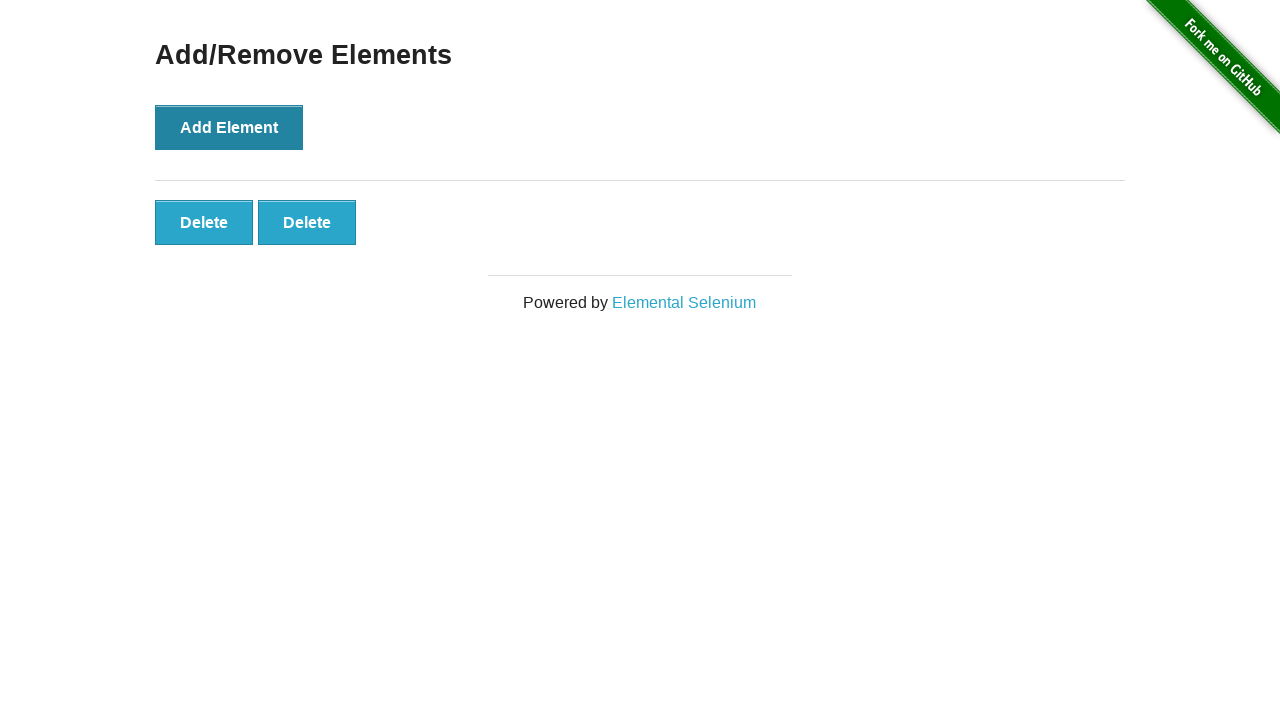

Clicked Add Element button (iteration 3/10) at (229, 127) on button:has-text('Add Element')
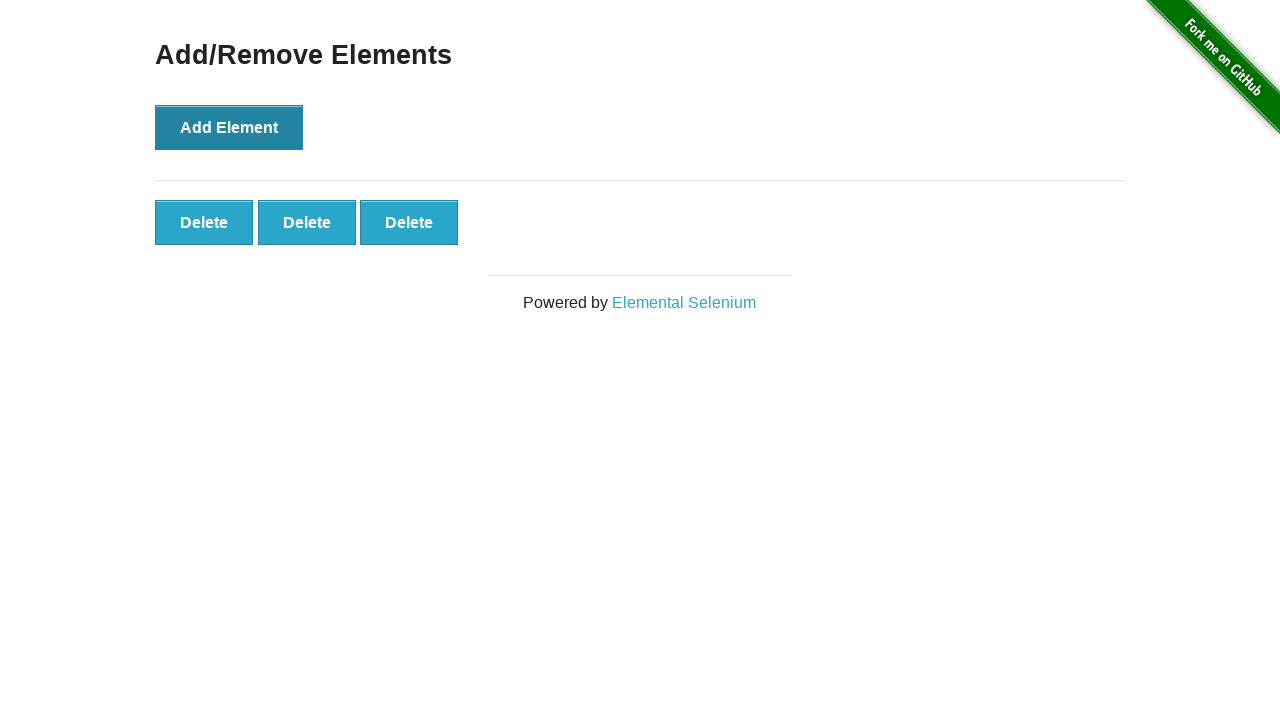

Waited 500ms after adding element (iteration 3/10)
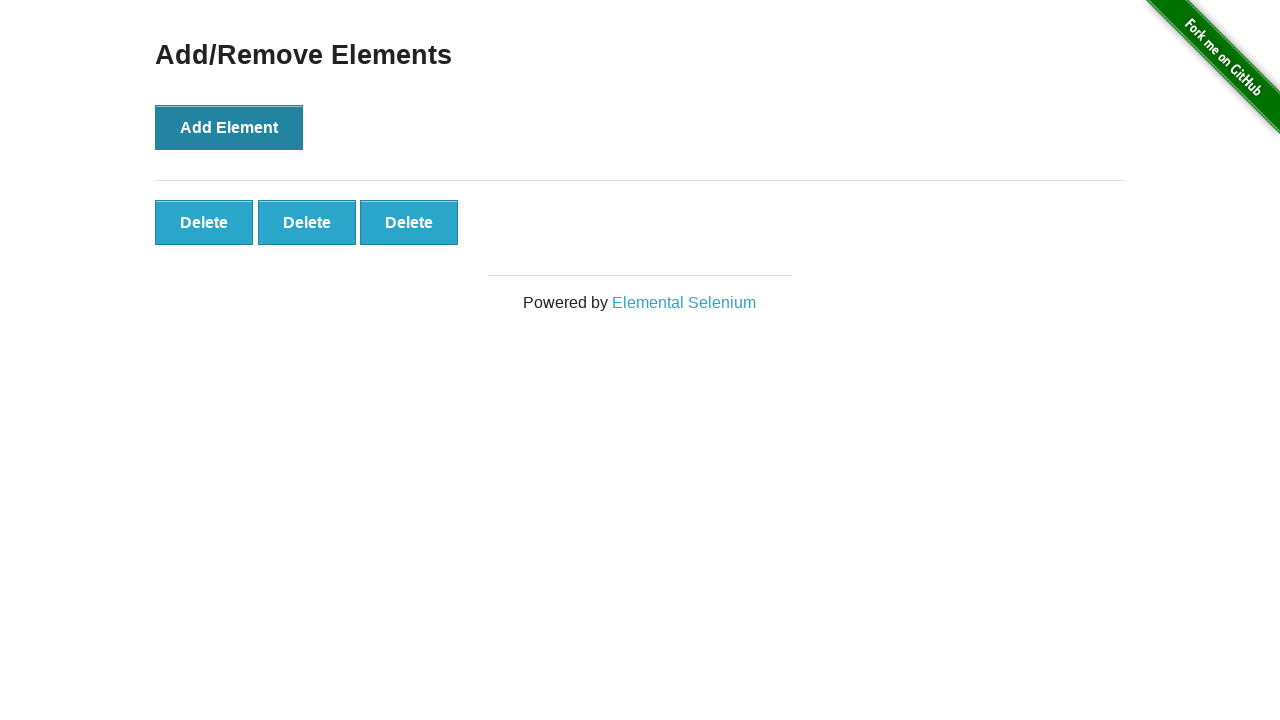

Clicked Add Element button (iteration 4/10) at (229, 127) on button:has-text('Add Element')
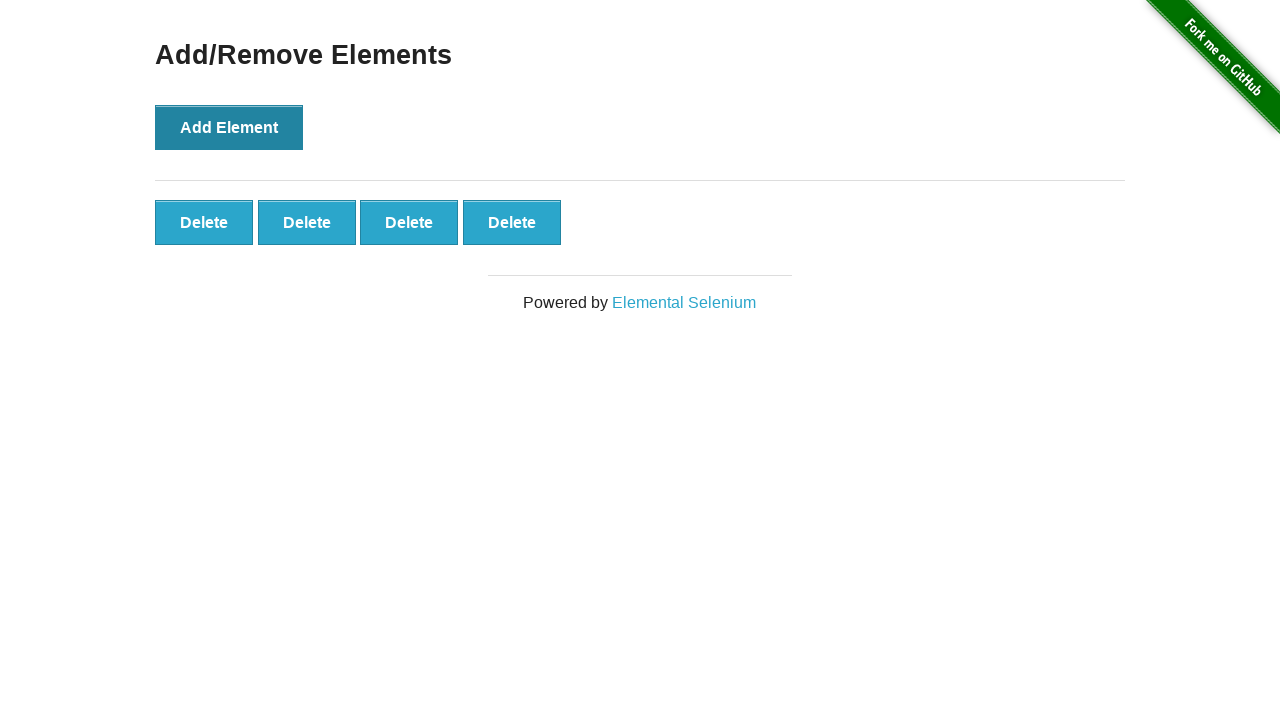

Waited 500ms after adding element (iteration 4/10)
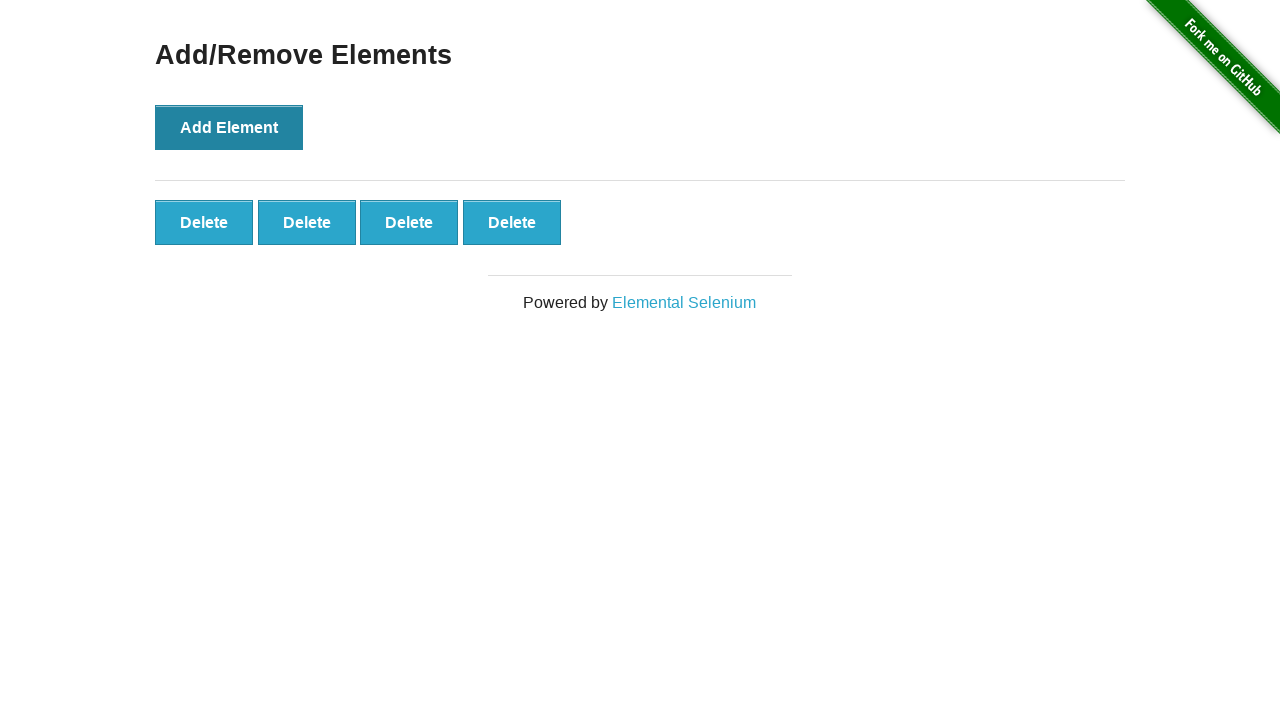

Clicked Add Element button (iteration 5/10) at (229, 127) on button:has-text('Add Element')
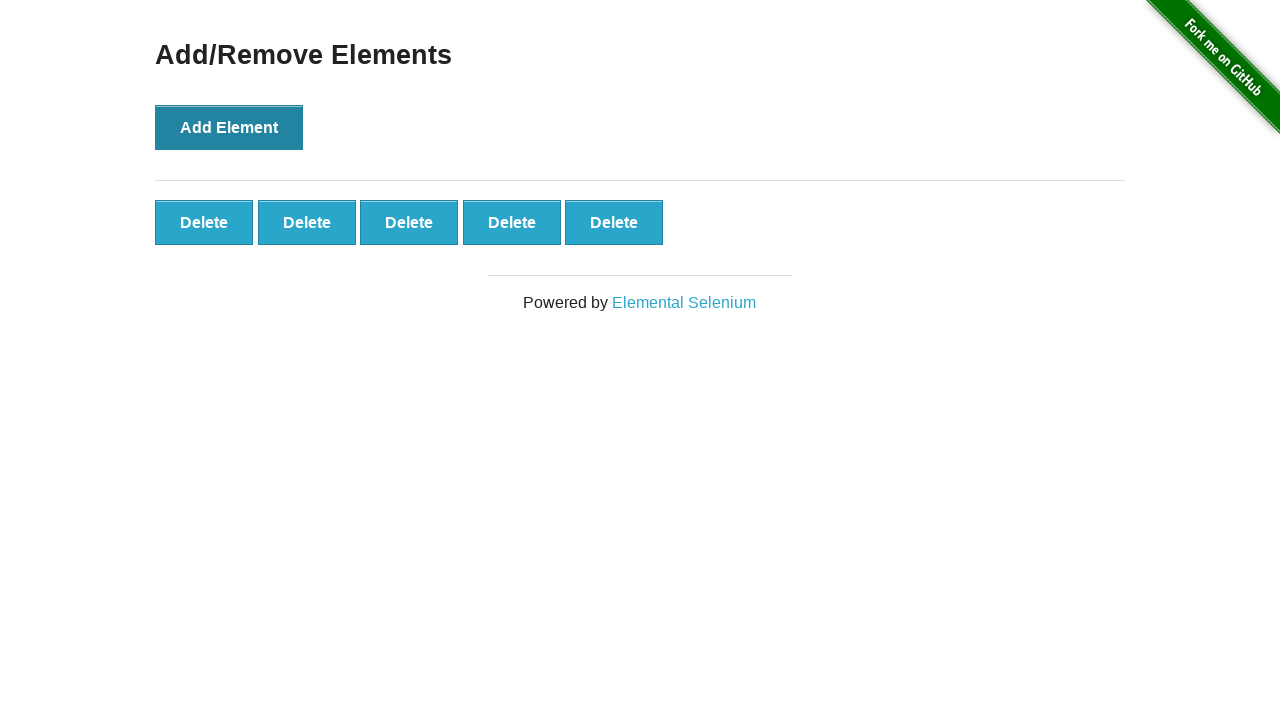

Waited 500ms after adding element (iteration 5/10)
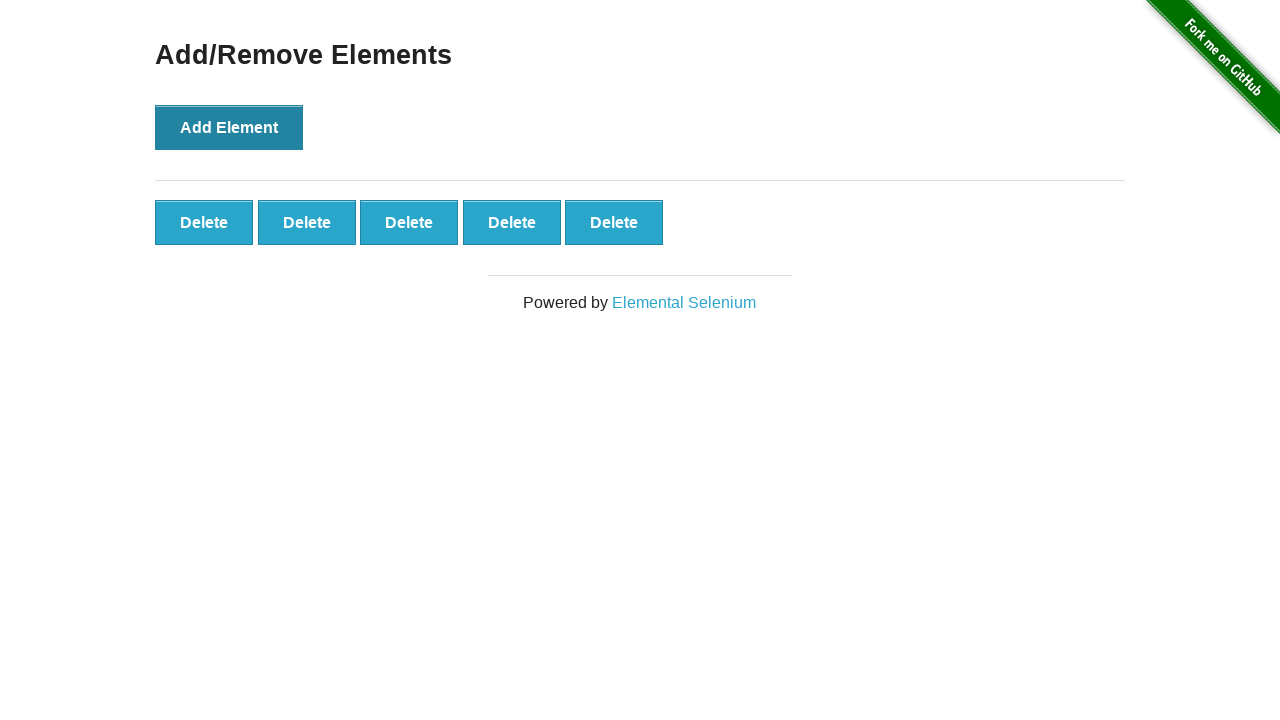

Clicked Add Element button (iteration 6/10) at (229, 127) on button:has-text('Add Element')
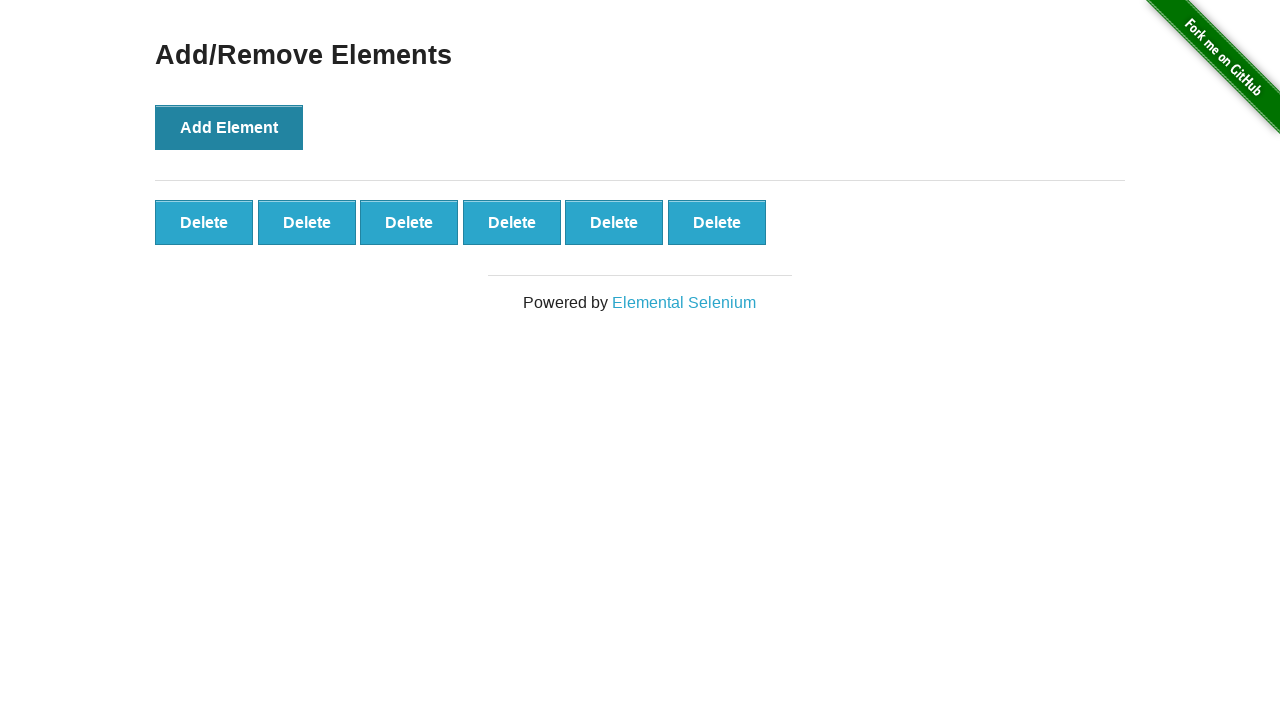

Waited 500ms after adding element (iteration 6/10)
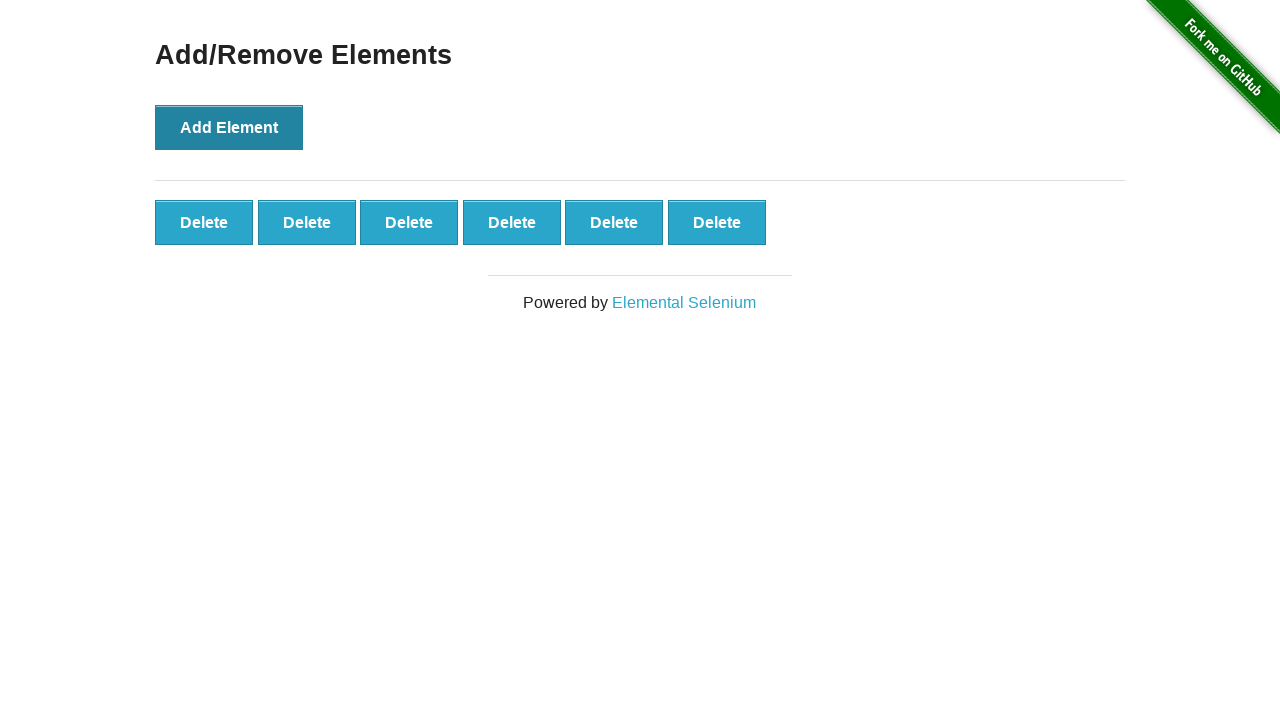

Clicked Add Element button (iteration 7/10) at (229, 127) on button:has-text('Add Element')
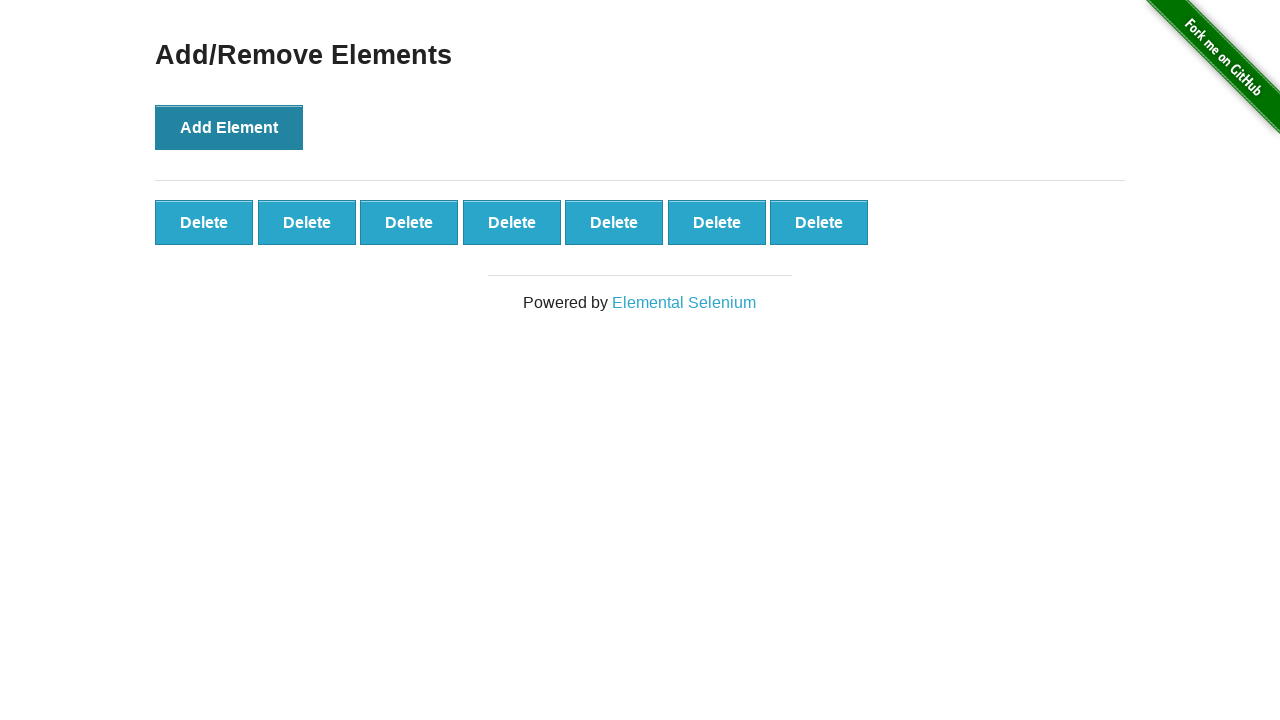

Waited 500ms after adding element (iteration 7/10)
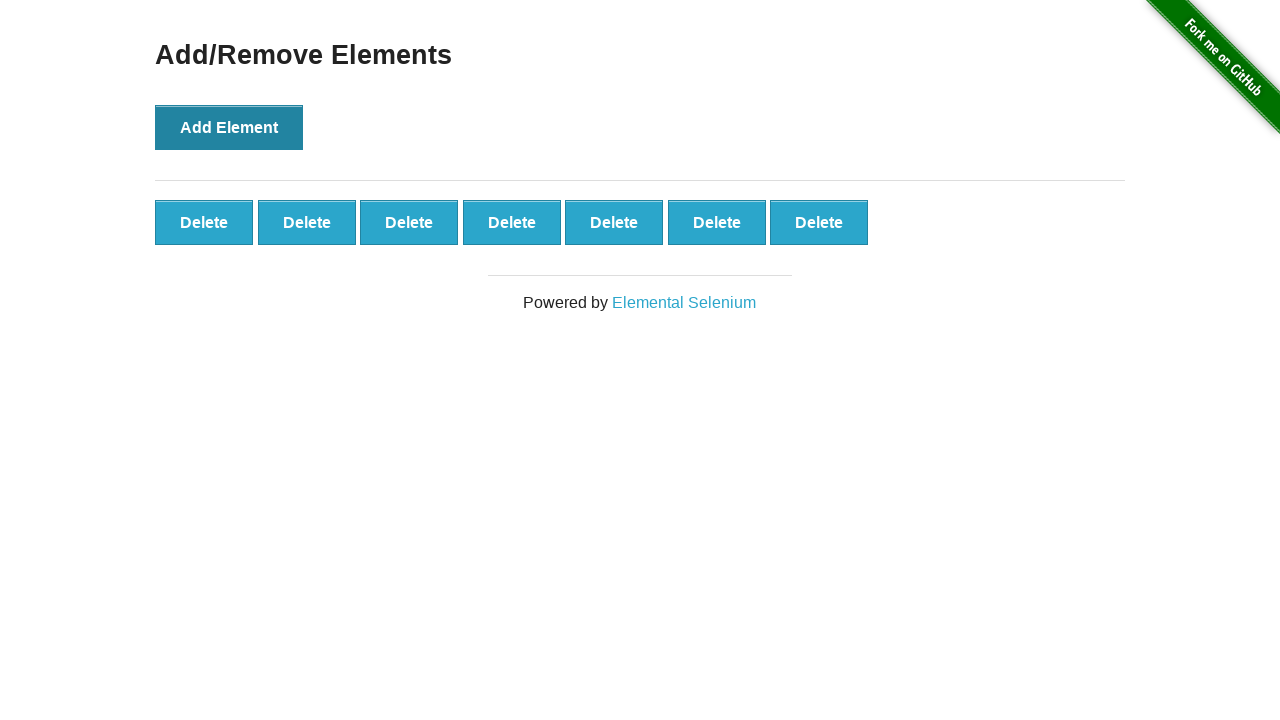

Clicked Add Element button (iteration 8/10) at (229, 127) on button:has-text('Add Element')
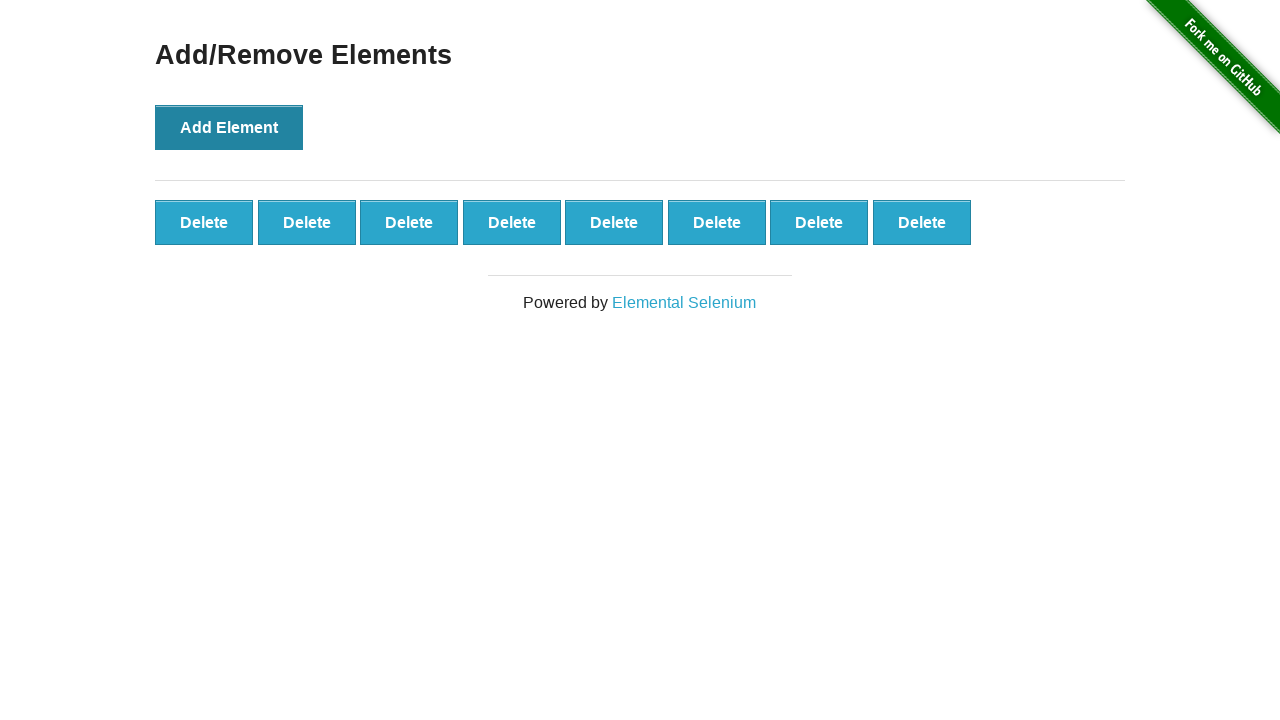

Waited 500ms after adding element (iteration 8/10)
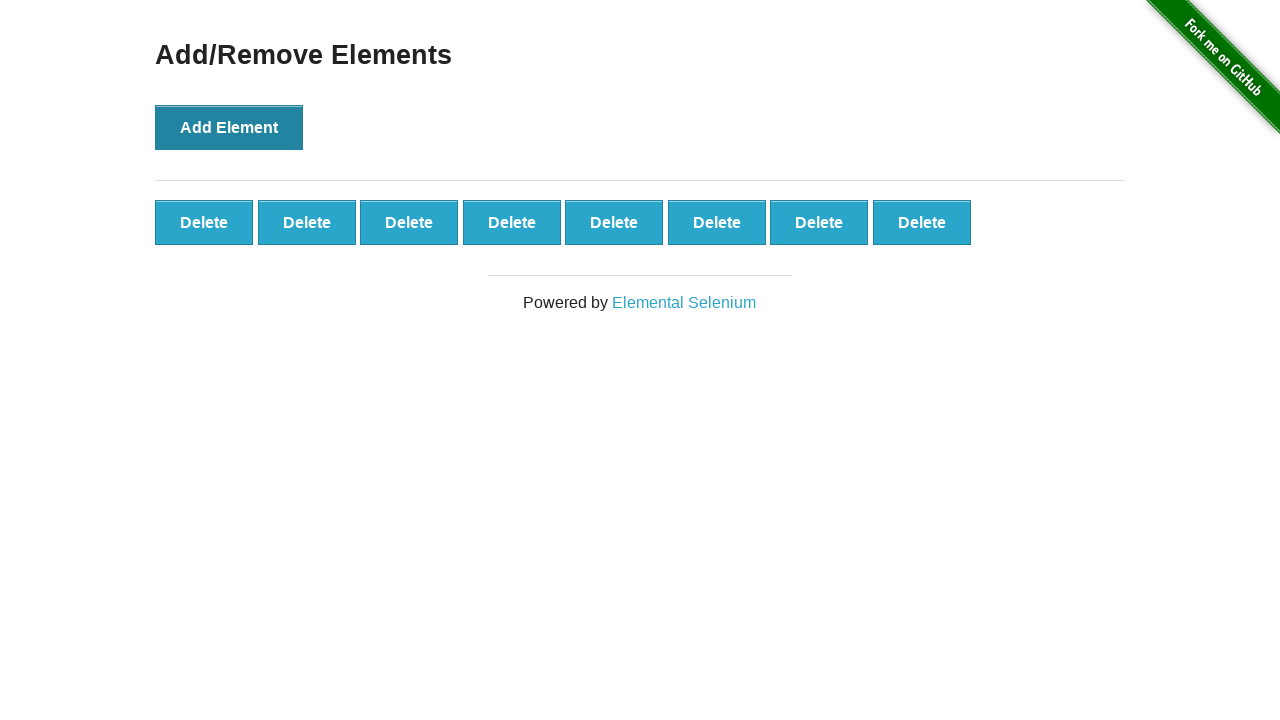

Clicked Add Element button (iteration 9/10) at (229, 127) on button:has-text('Add Element')
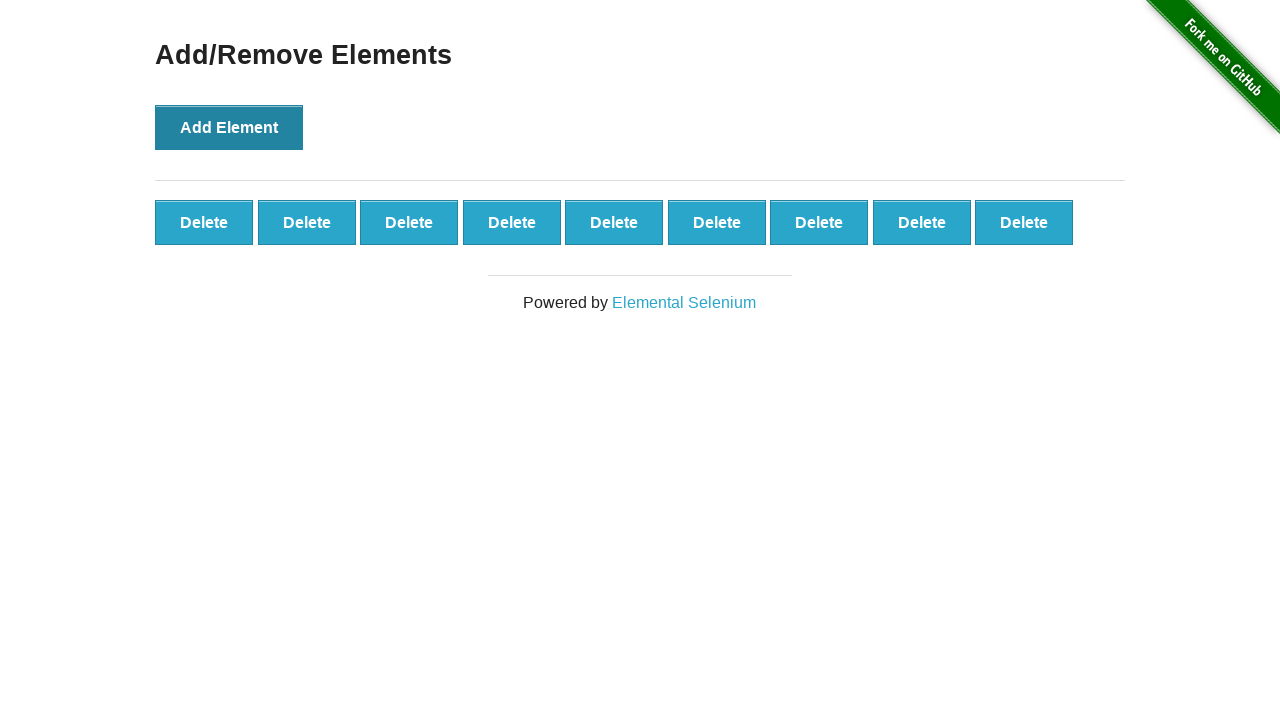

Waited 500ms after adding element (iteration 9/10)
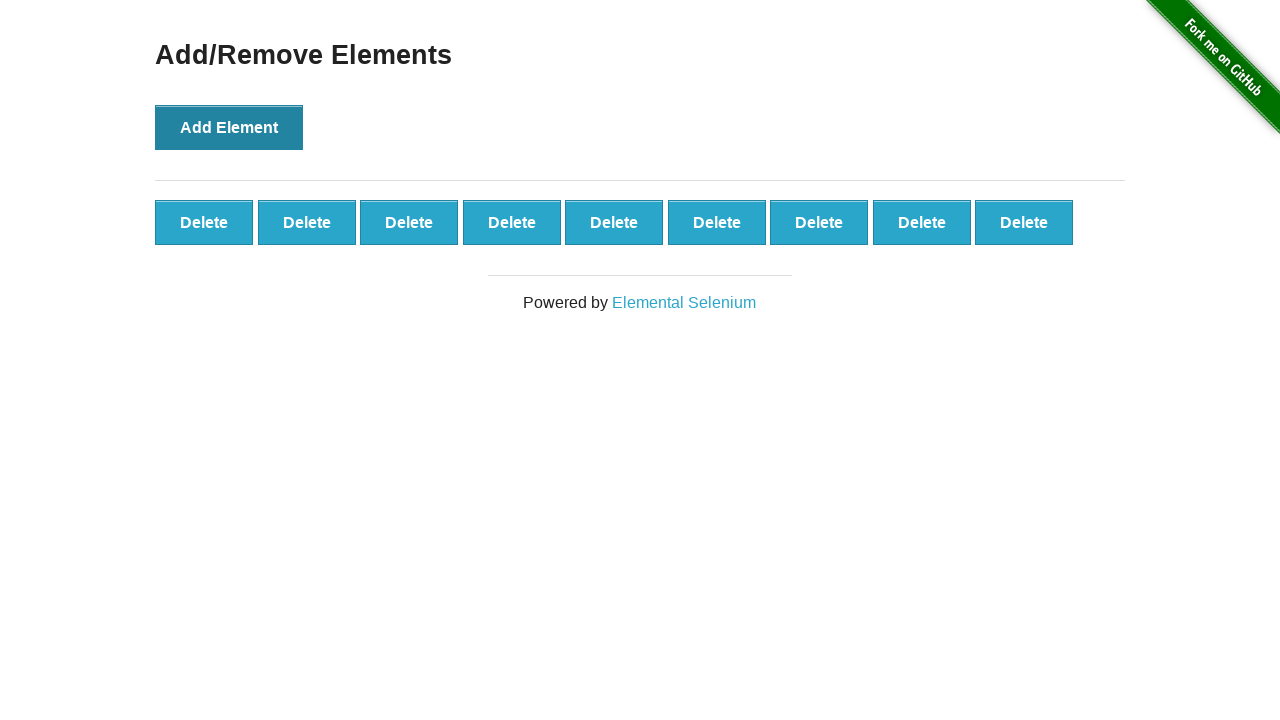

Clicked Add Element button (iteration 10/10) at (229, 127) on button:has-text('Add Element')
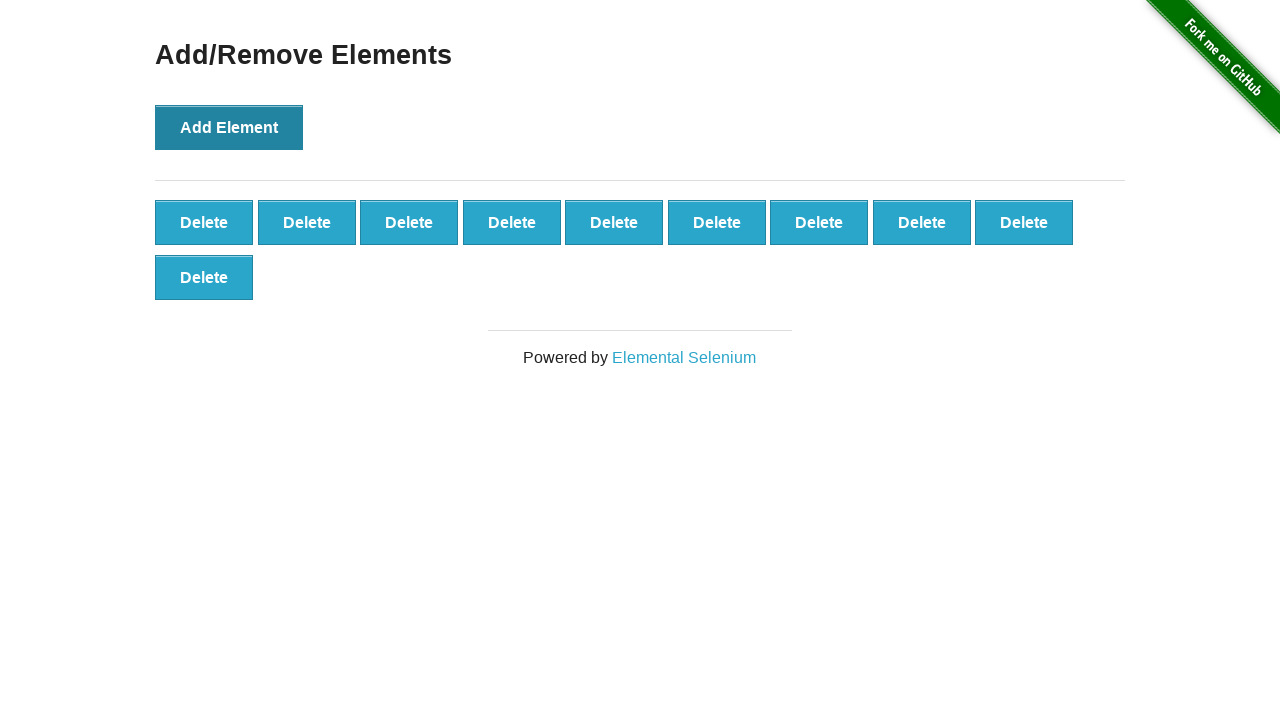

Waited 500ms after adding element (iteration 10/10)
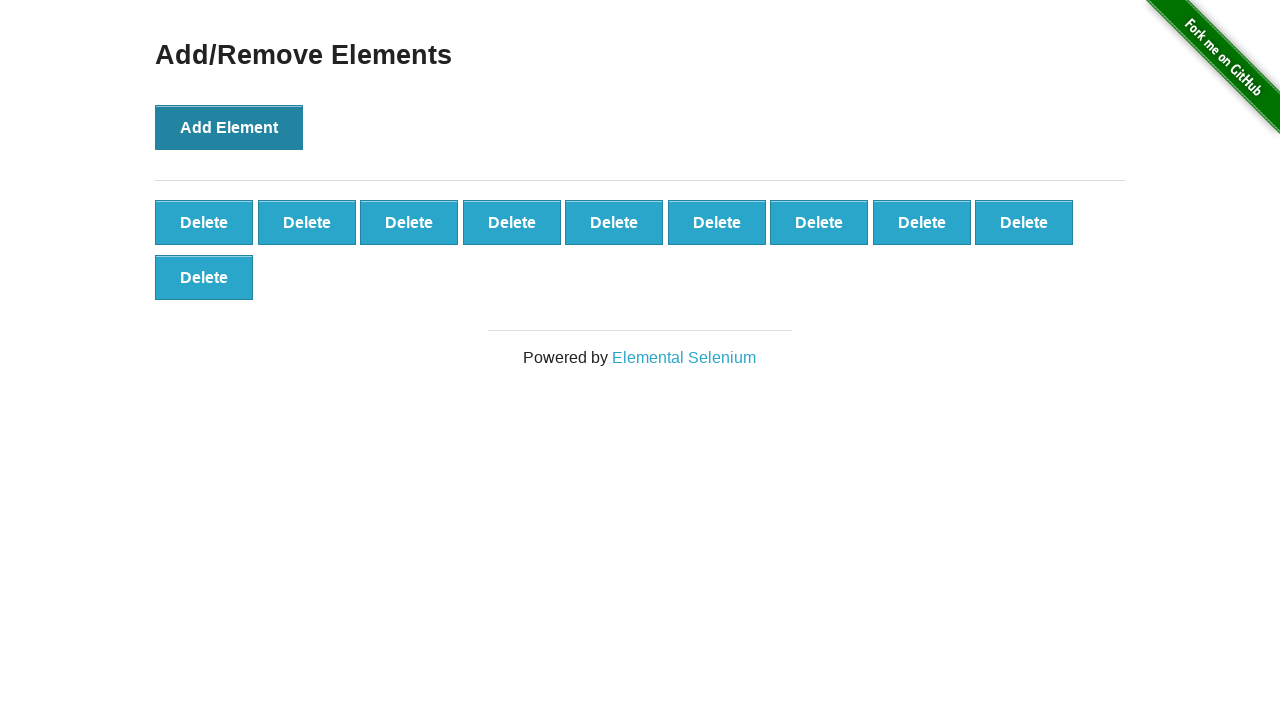

Clicked the 5th added element to remove it at (614, 222) on (//*[@class='added-manually'])[5]
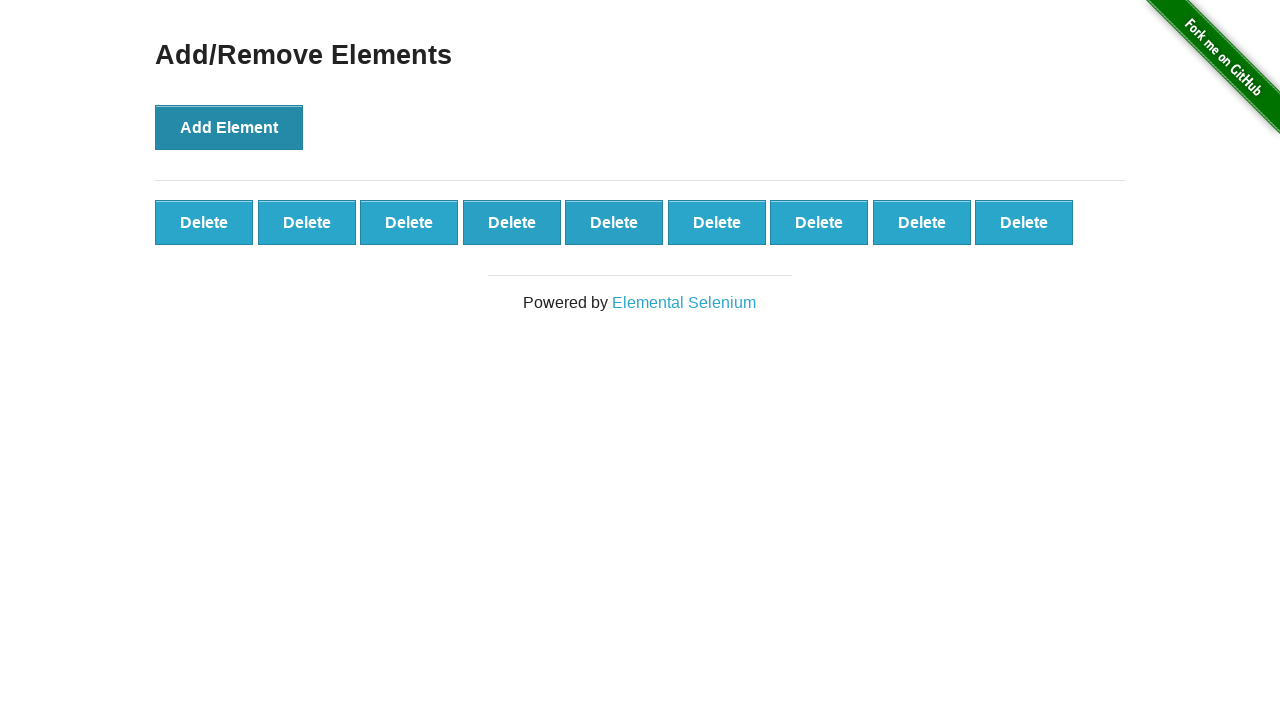

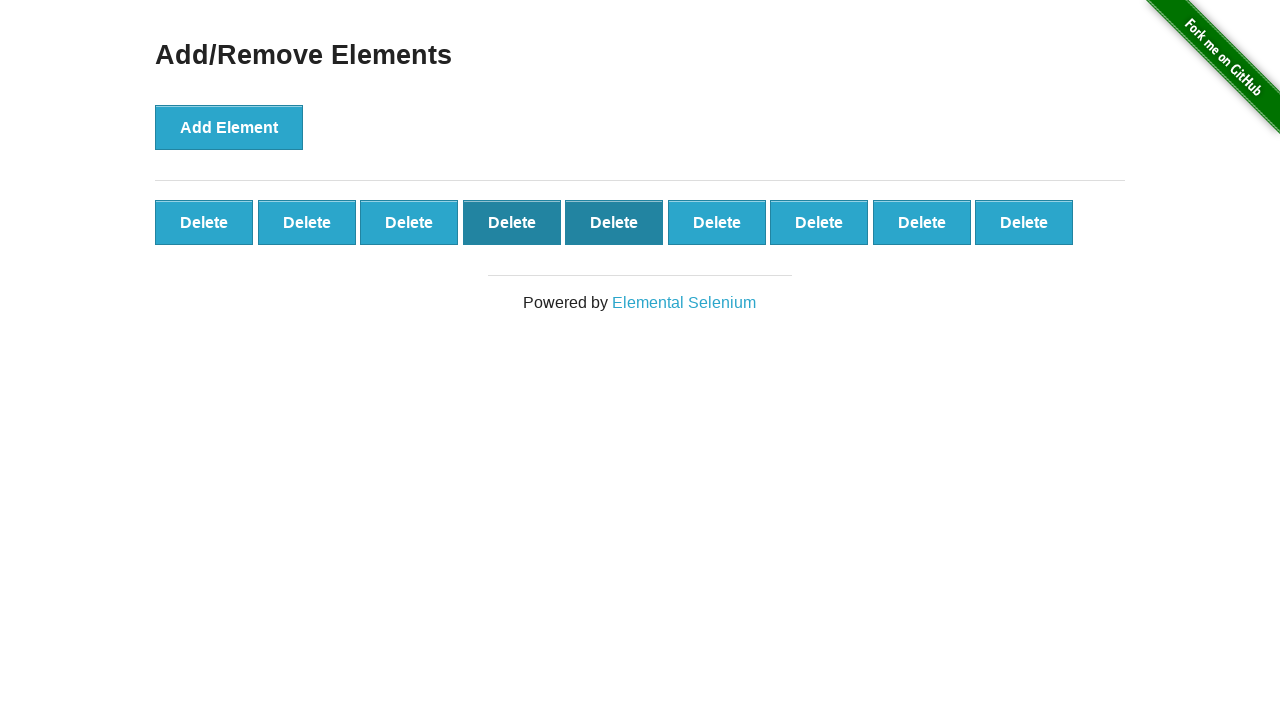